Tests different click actions (double-click, right-click, single click) on buttons and verifies the corresponding messages are displayed

Starting URL: https://demoqa.com/buttons

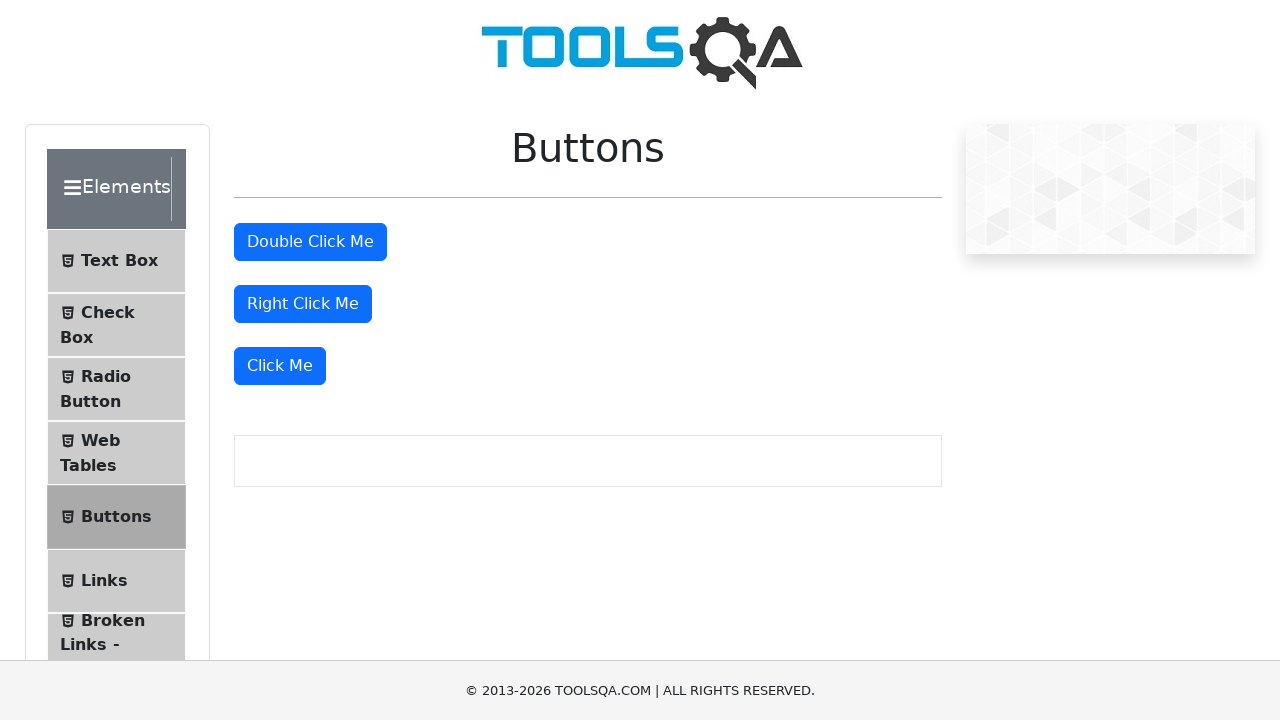

Double-clicked the double click button at (310, 242) on button#doubleClickBtn
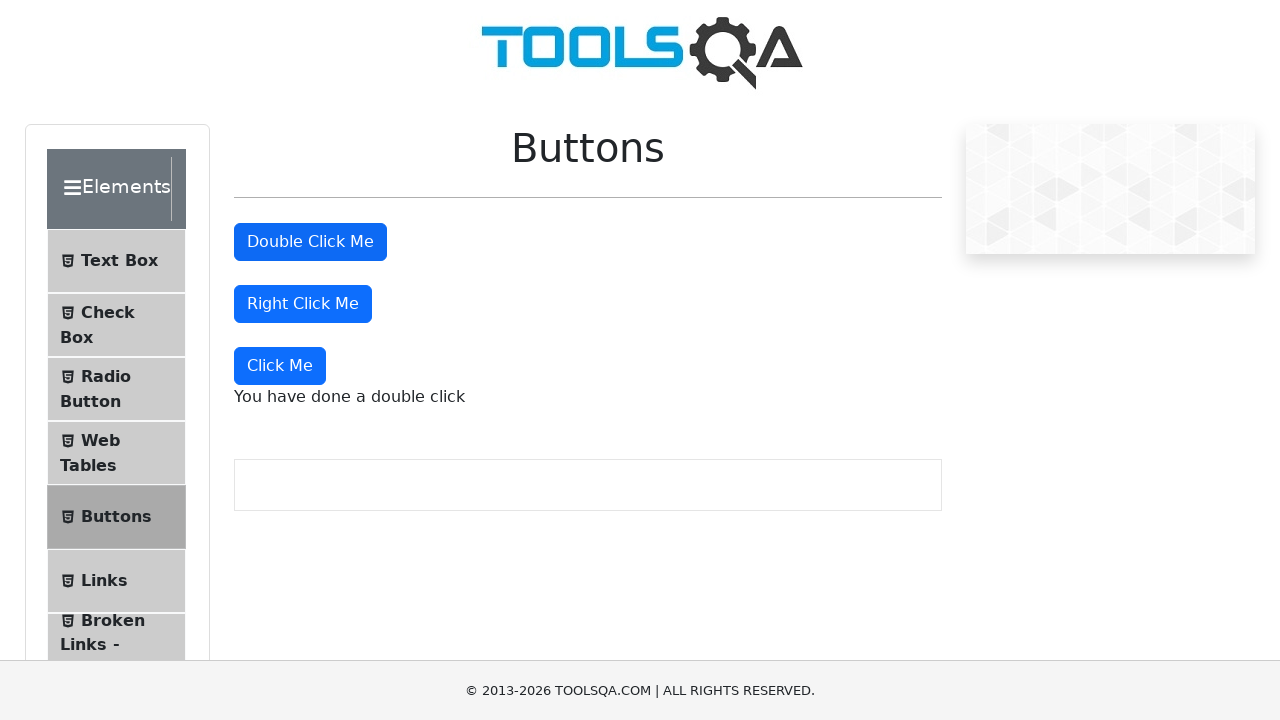

Right-clicked the right click button at (303, 304) on button#rightClickBtn
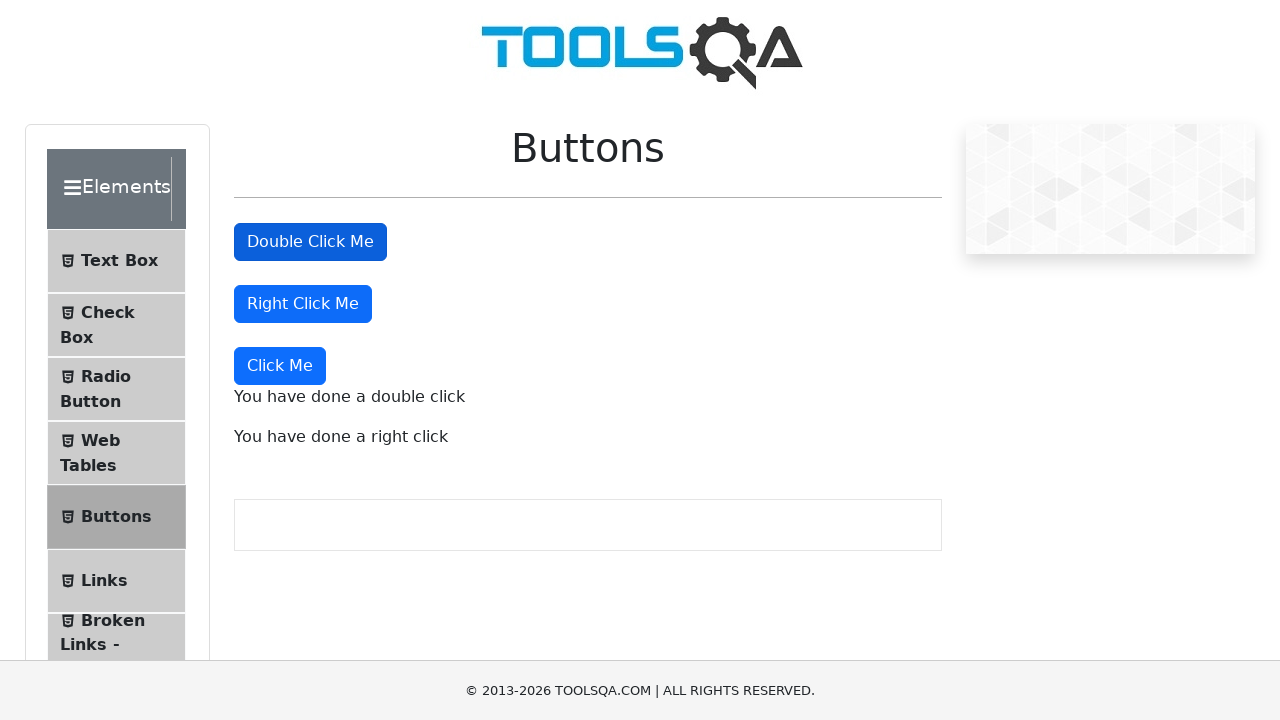

Single-clicked the 'Click Me' button at (280, 366) on xpath=//button[text()='Click Me']
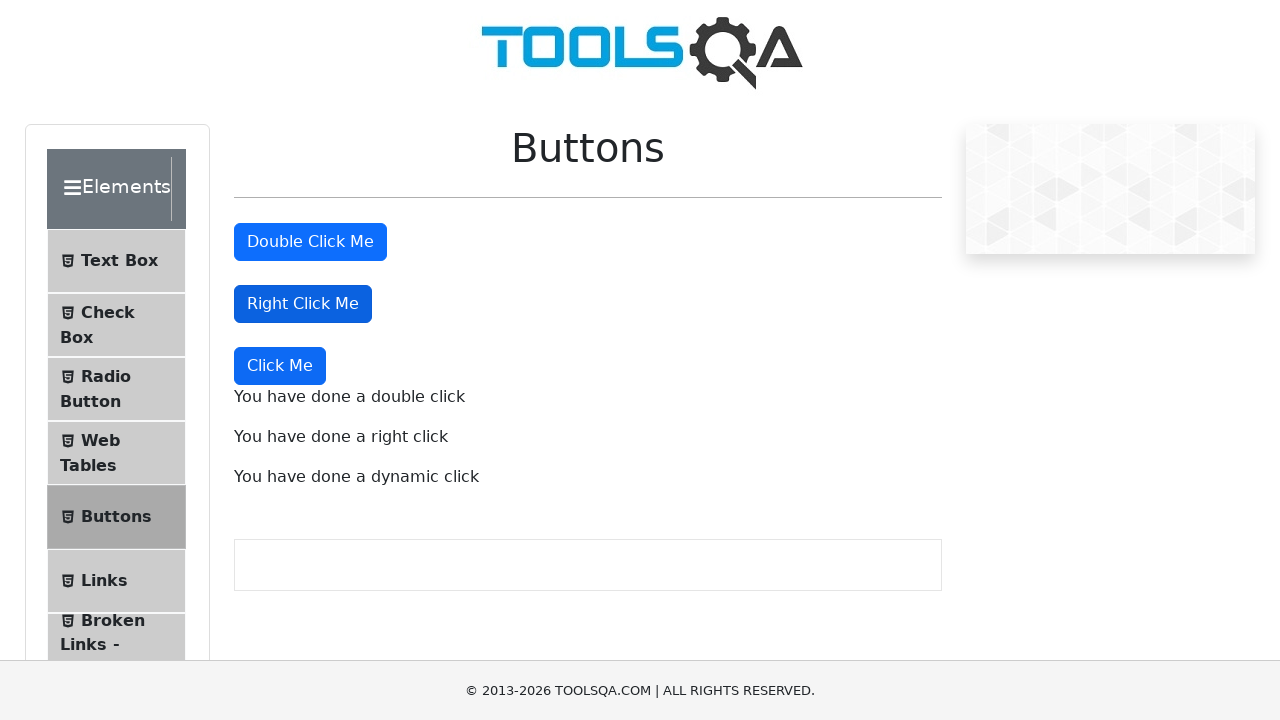

Double click message appeared
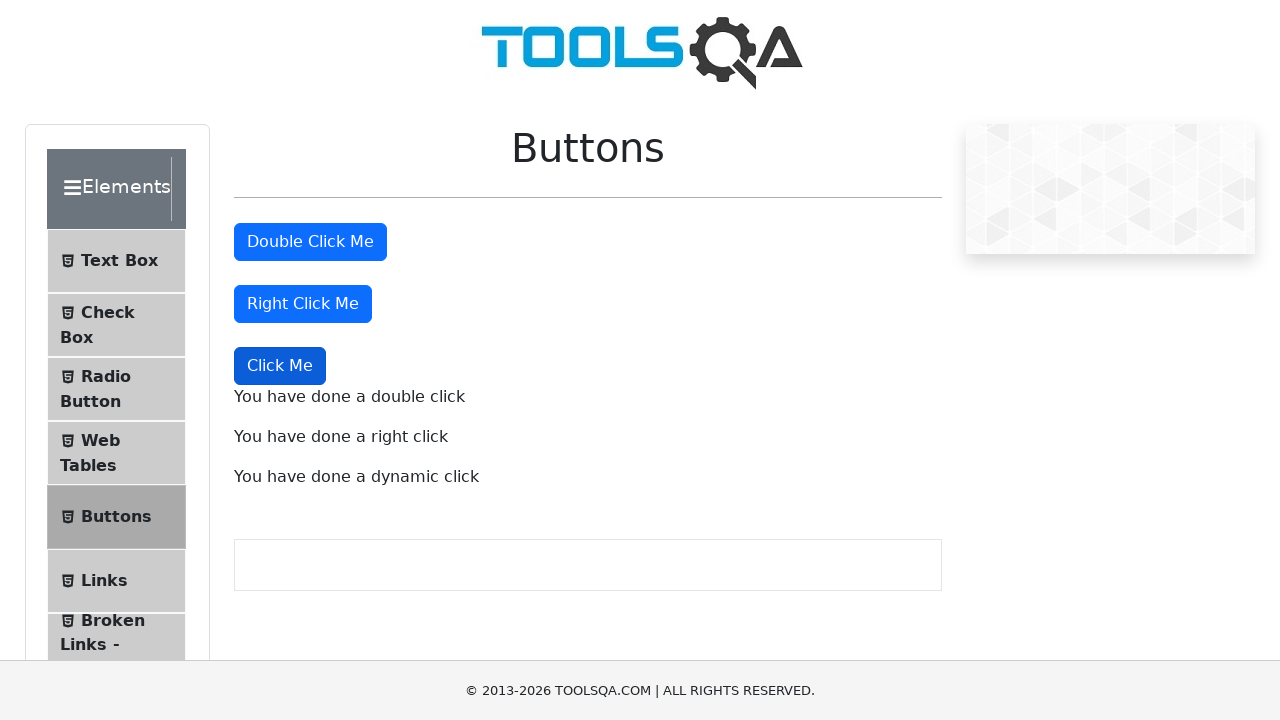

Verified double click message text
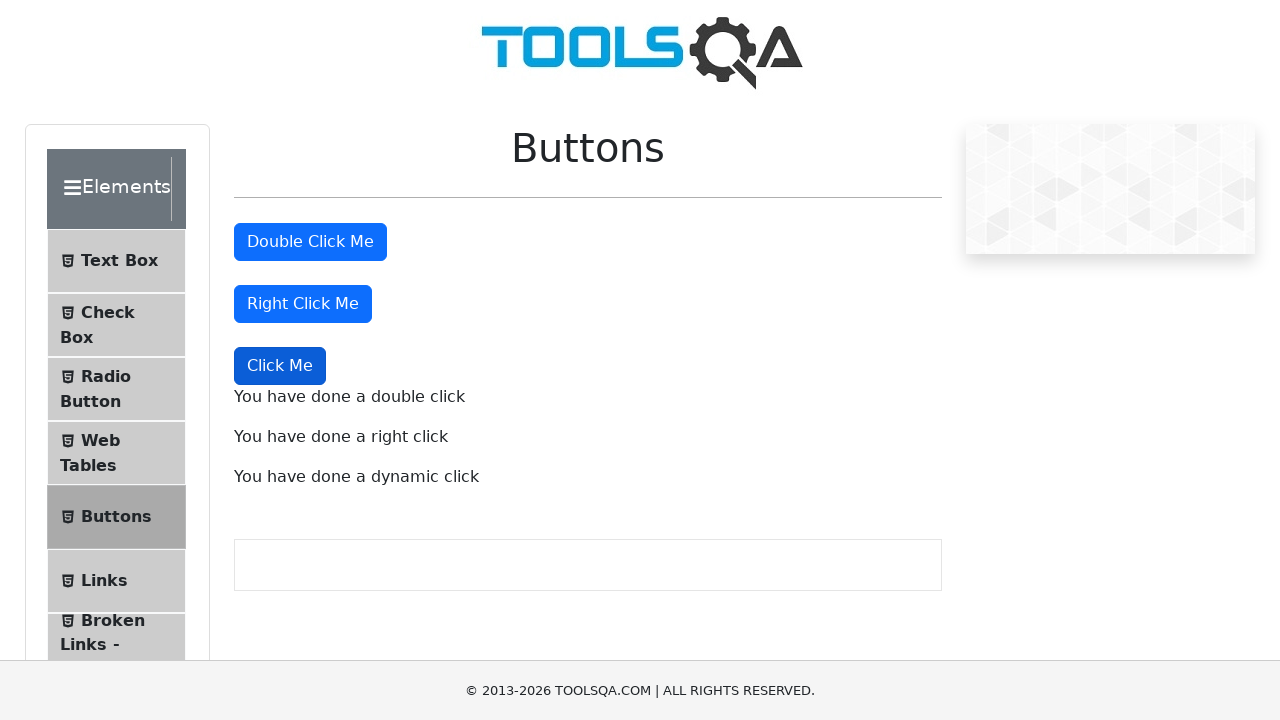

Verified right click message text
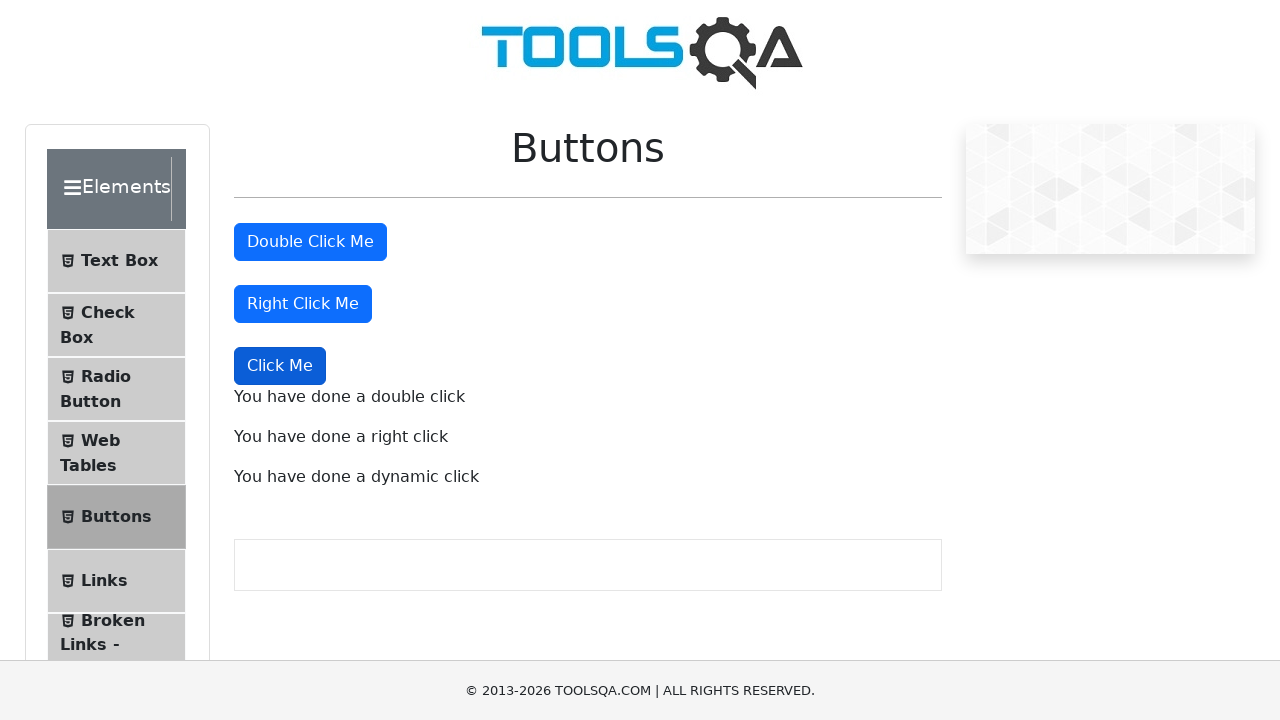

Verified dynamic click message text
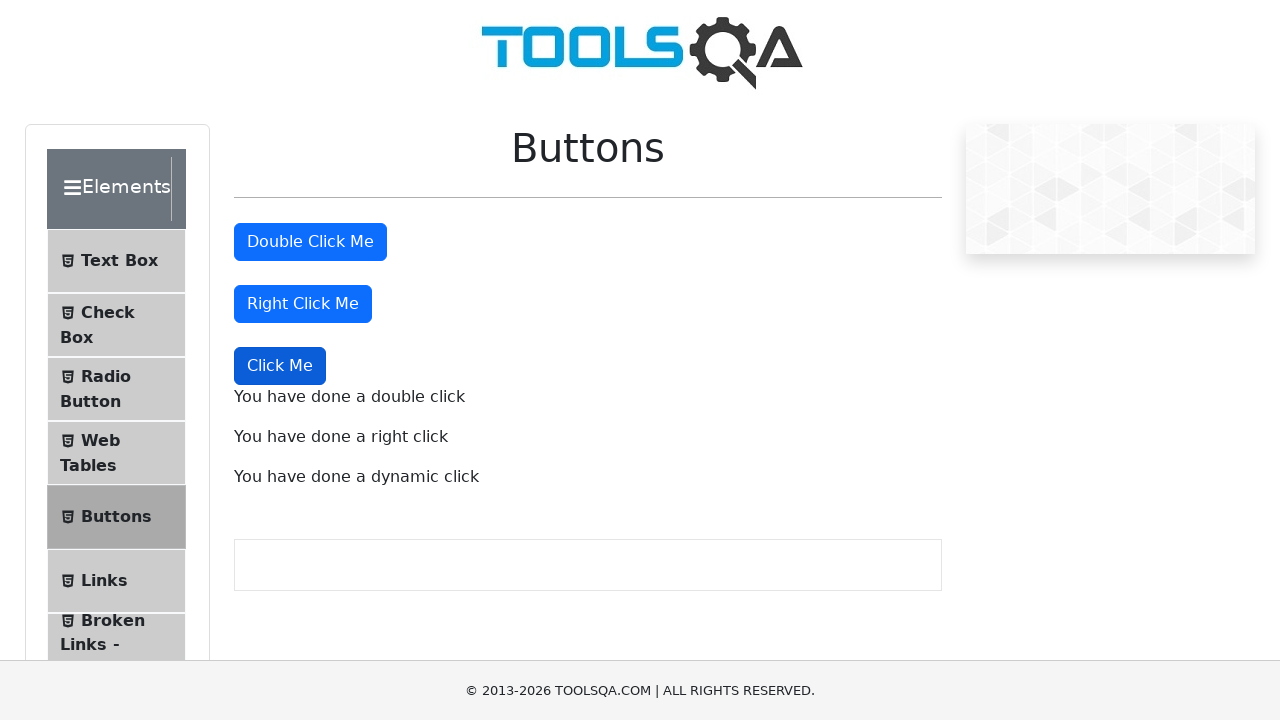

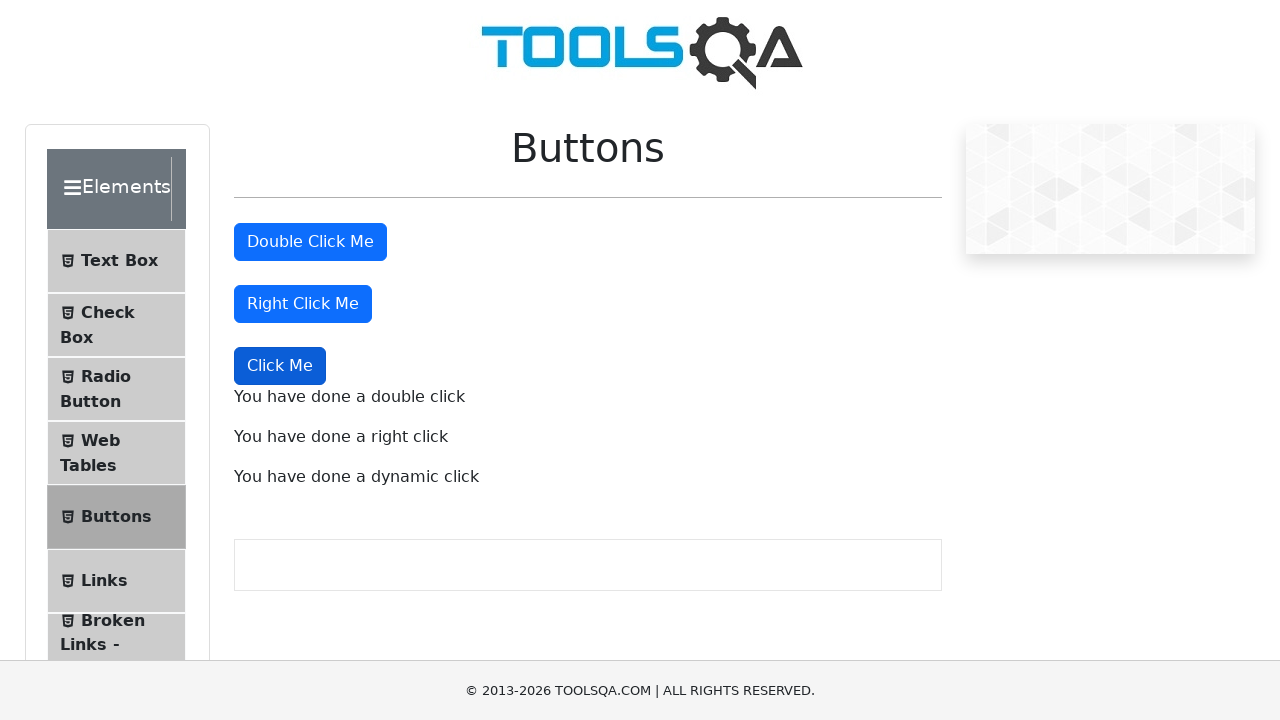